Tests auto-suggestive dropdown by typing partial text, waiting for suggestions to appear, and selecting a specific option from the dropdown list.

Starting URL: https://rahulshettyacademy.com/AutomationPractice/

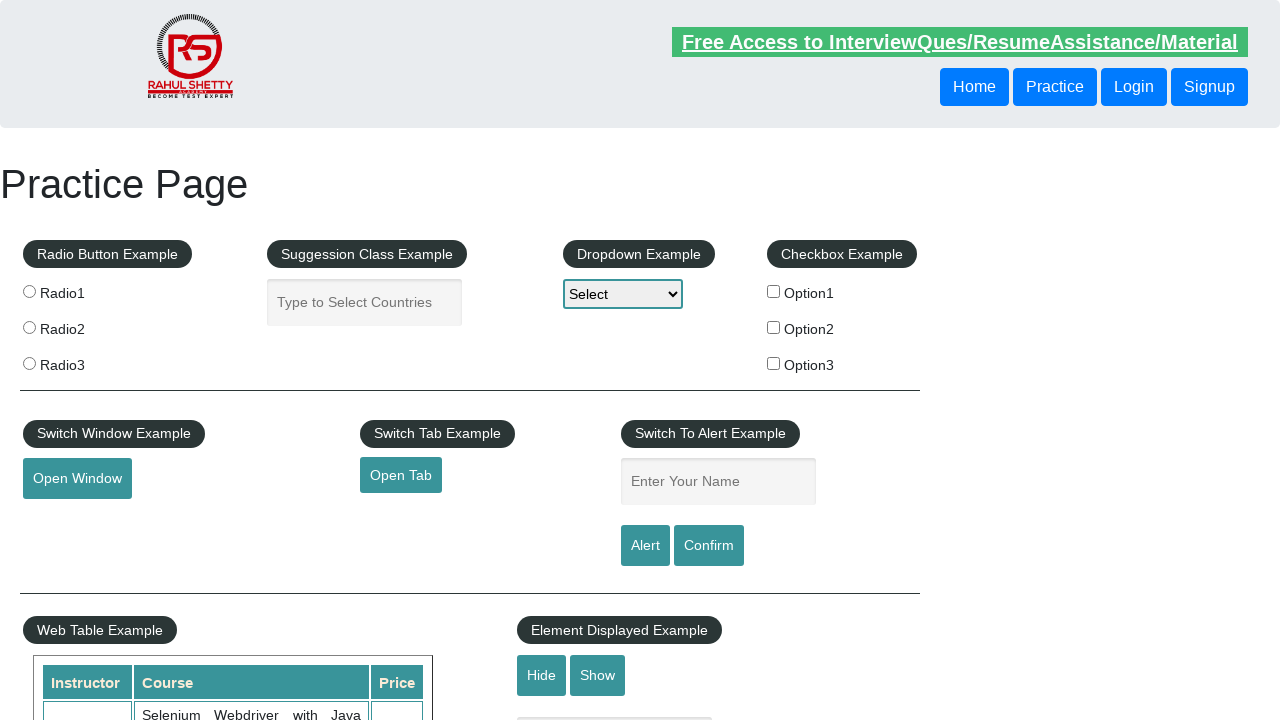

Navigated to AutomationPractice page
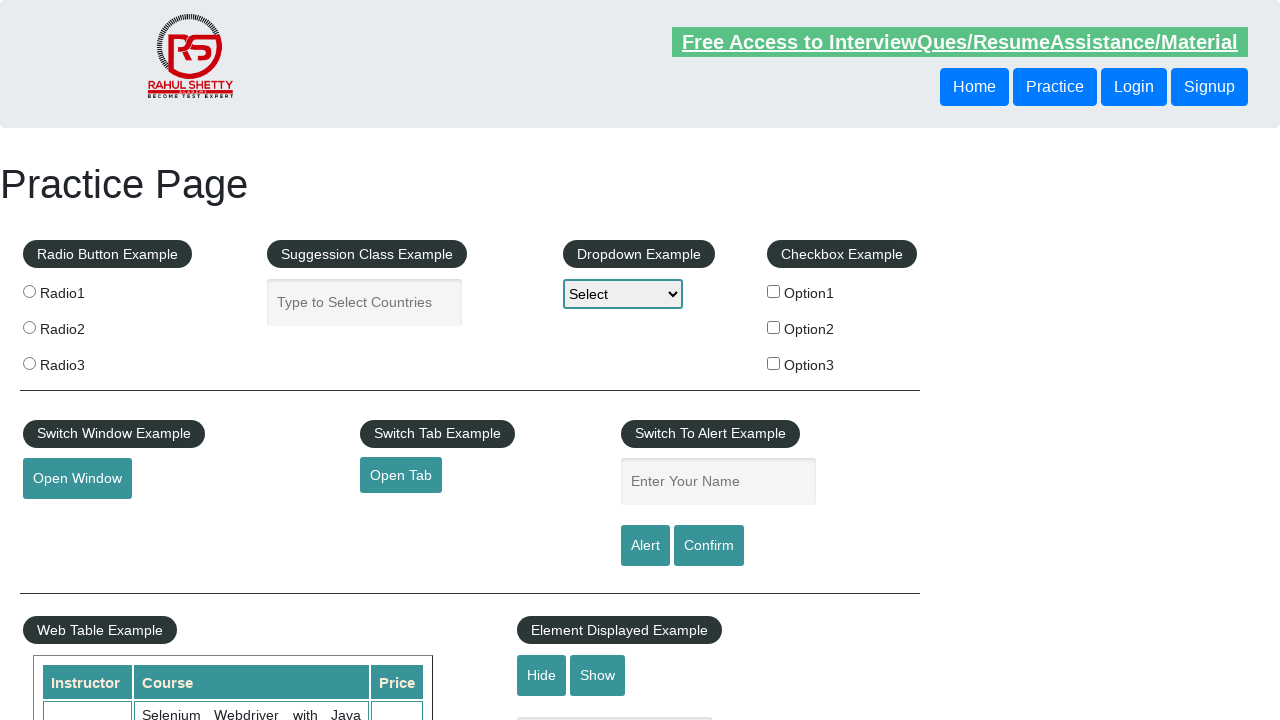

Typed 'ind' in the autocomplete field on #autocomplete
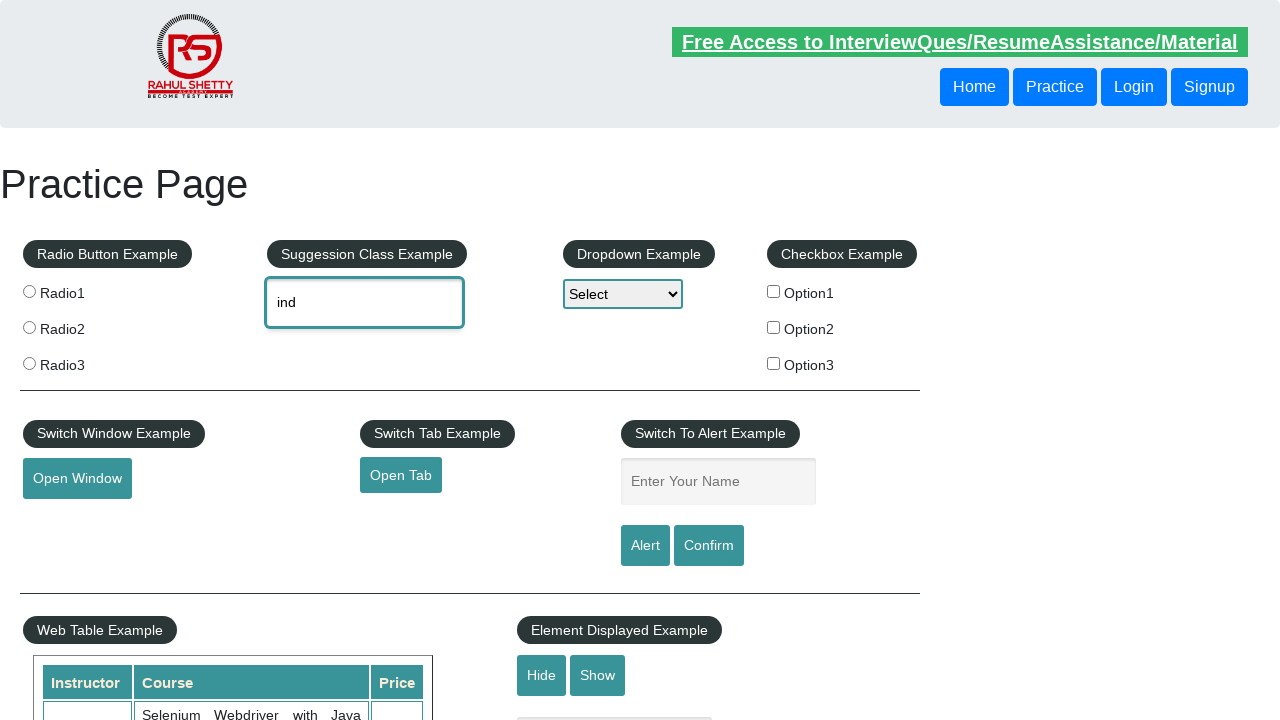

Auto-suggestive dropdown appeared with matching options
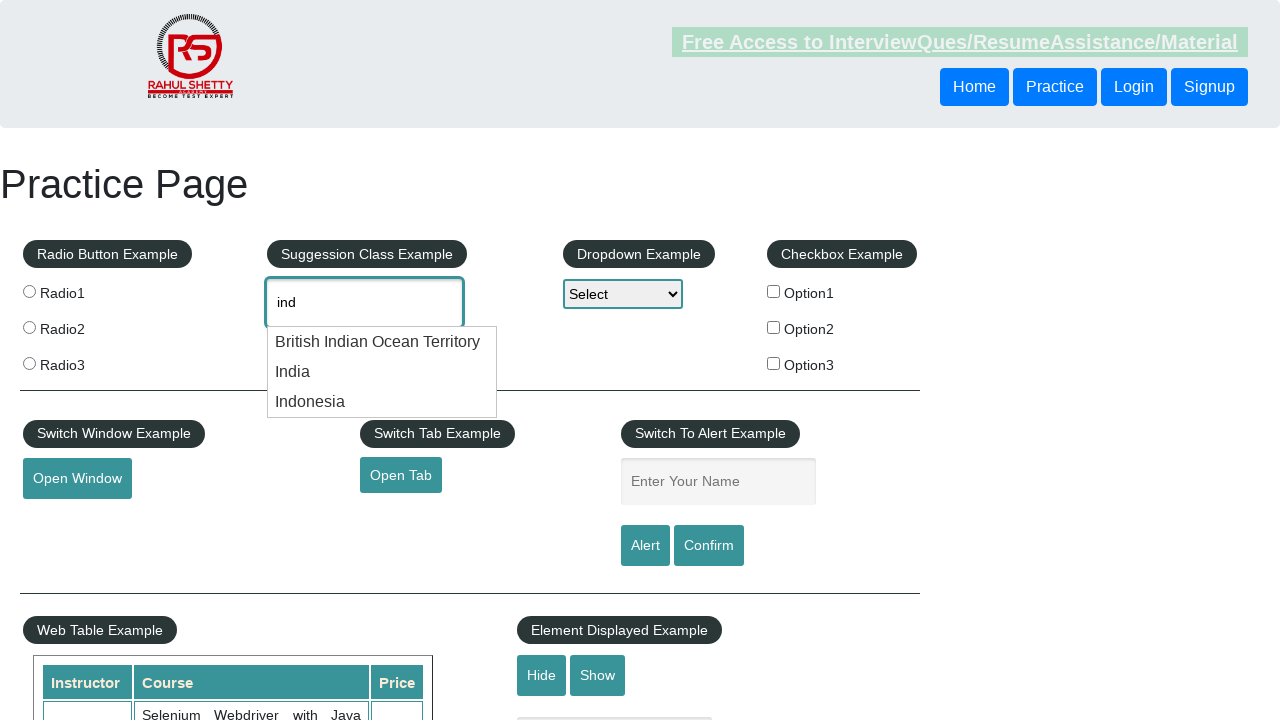

Retrieved all suggestion options from dropdown
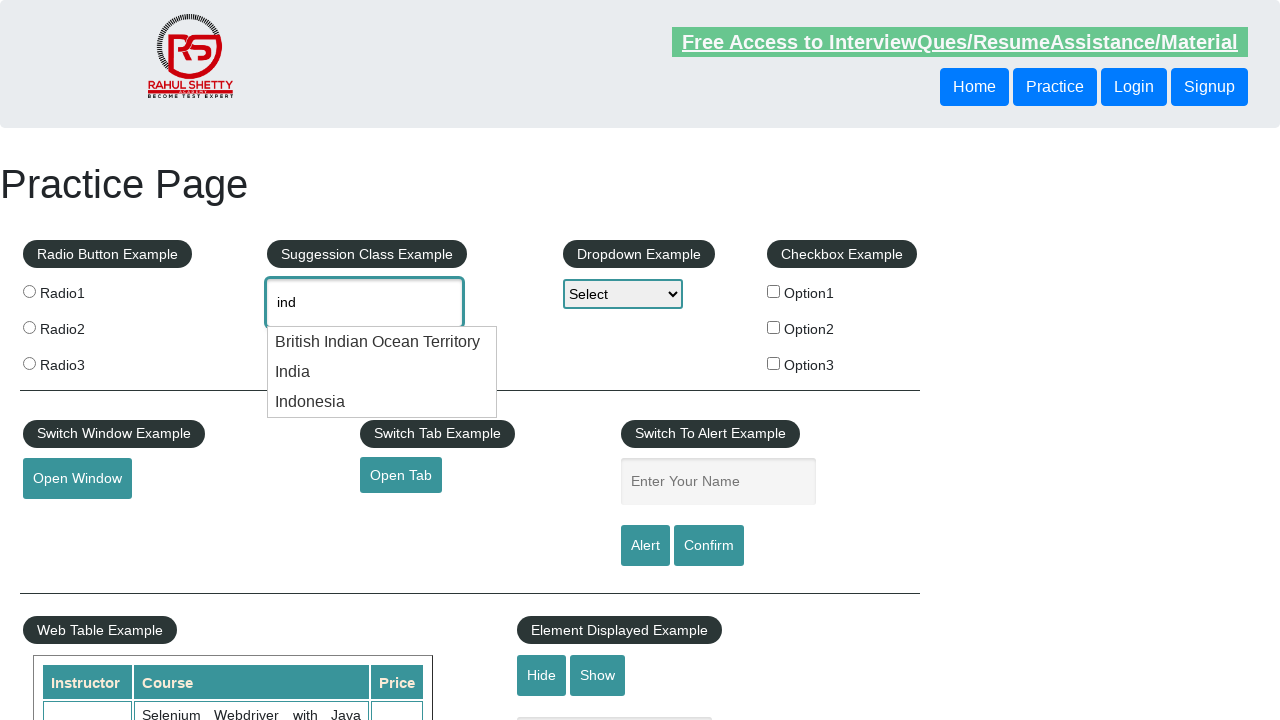

Selected 'India' from the dropdown suggestions at (382, 372) on .ui-menu-item div >> nth=1
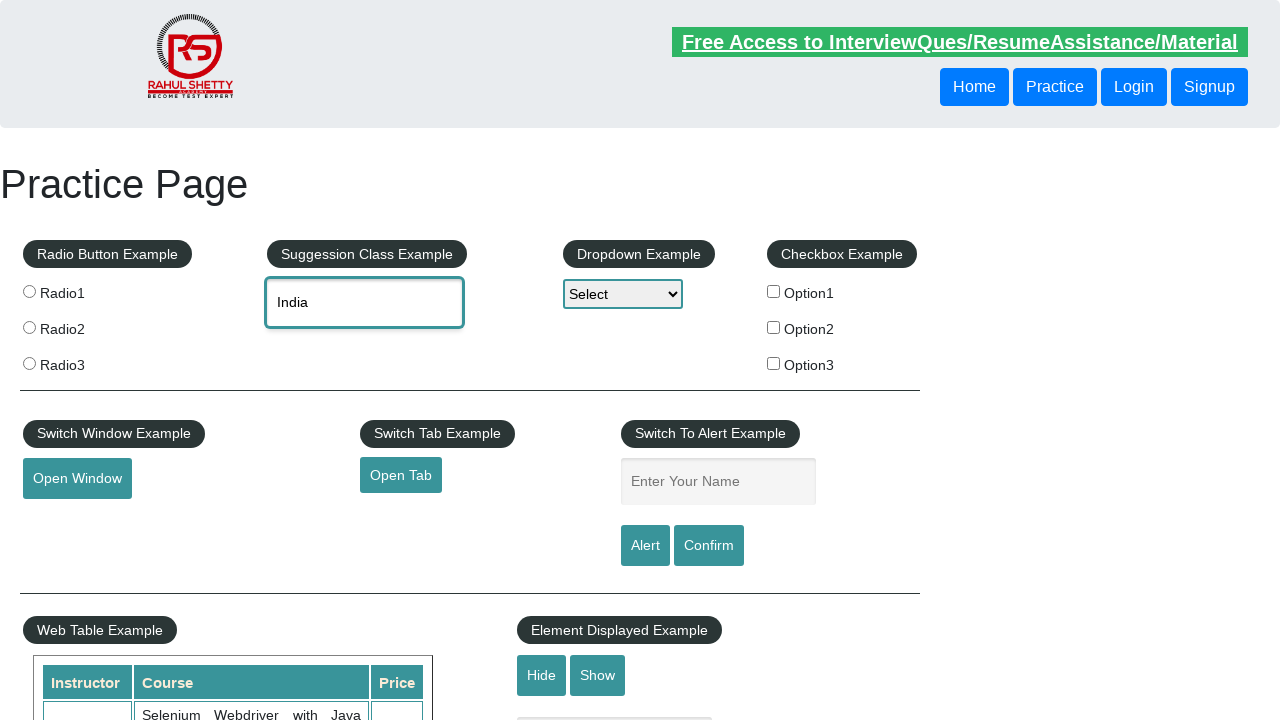

Verified selected value in autocomplete field: 'India'
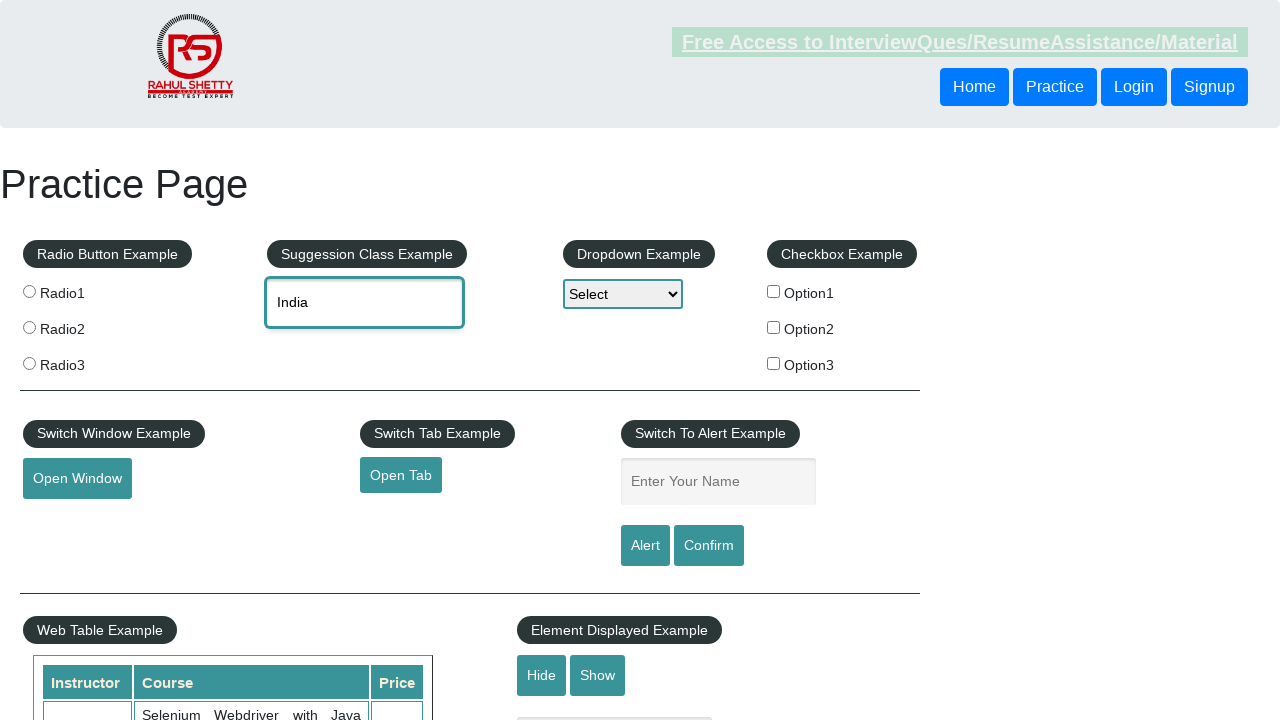

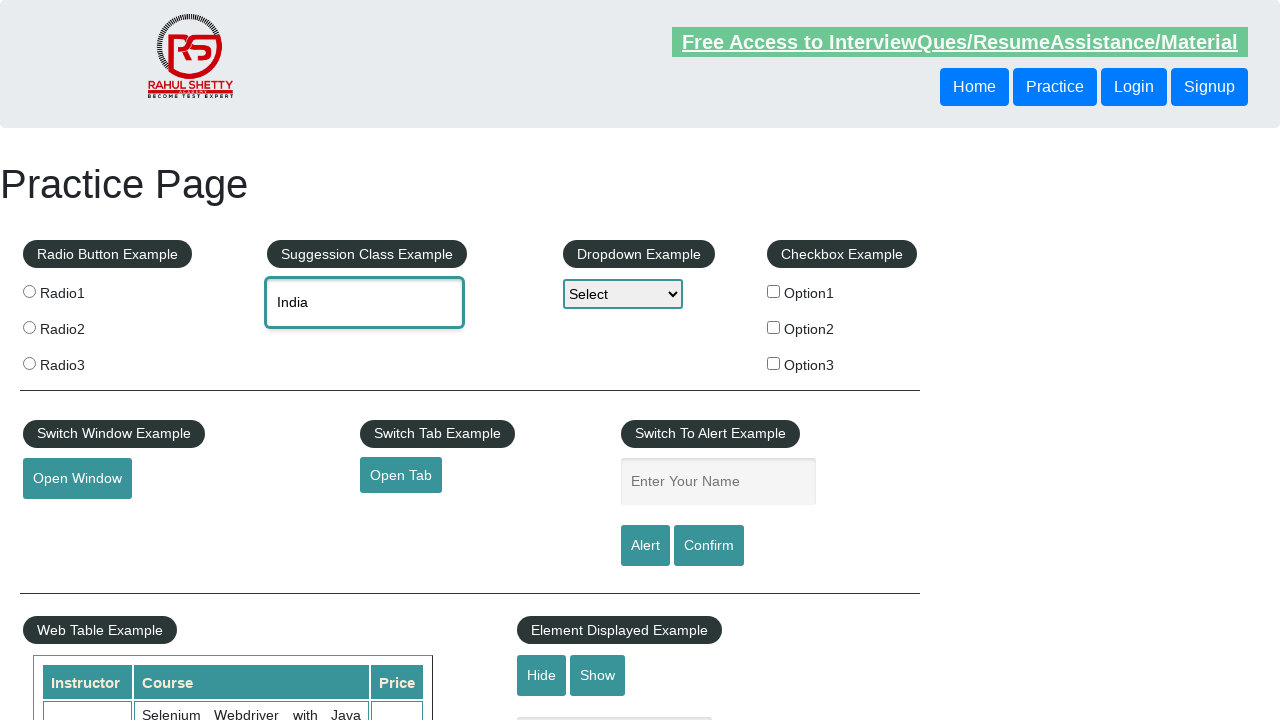